Tests browser navigation functionality by clicking a link on the Selenium web form page, then using back, forward, and refresh navigation controls.

Starting URL: https://www.selenium.dev/selenium/web/web-form.html

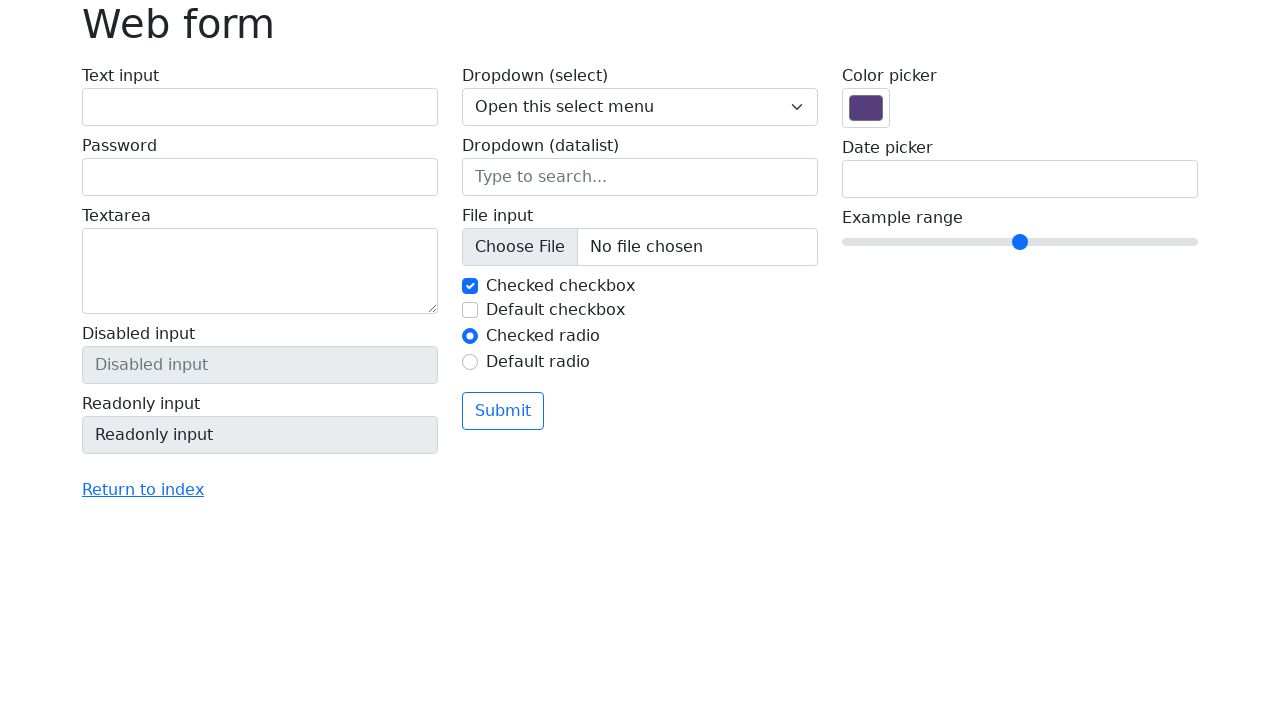

Clicked link element on the web form page at (143, 490) on xpath=/html/body/main/div/form/div/div[1]/div/a
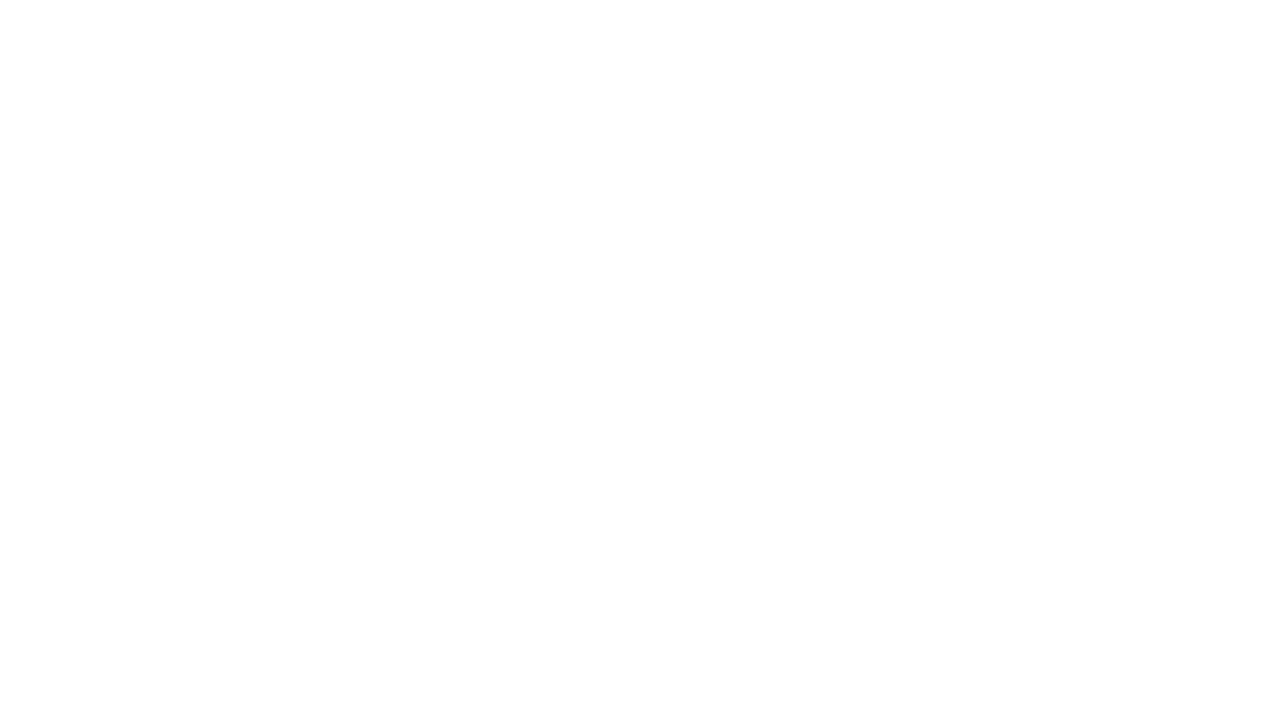

Page load completed after clicking link
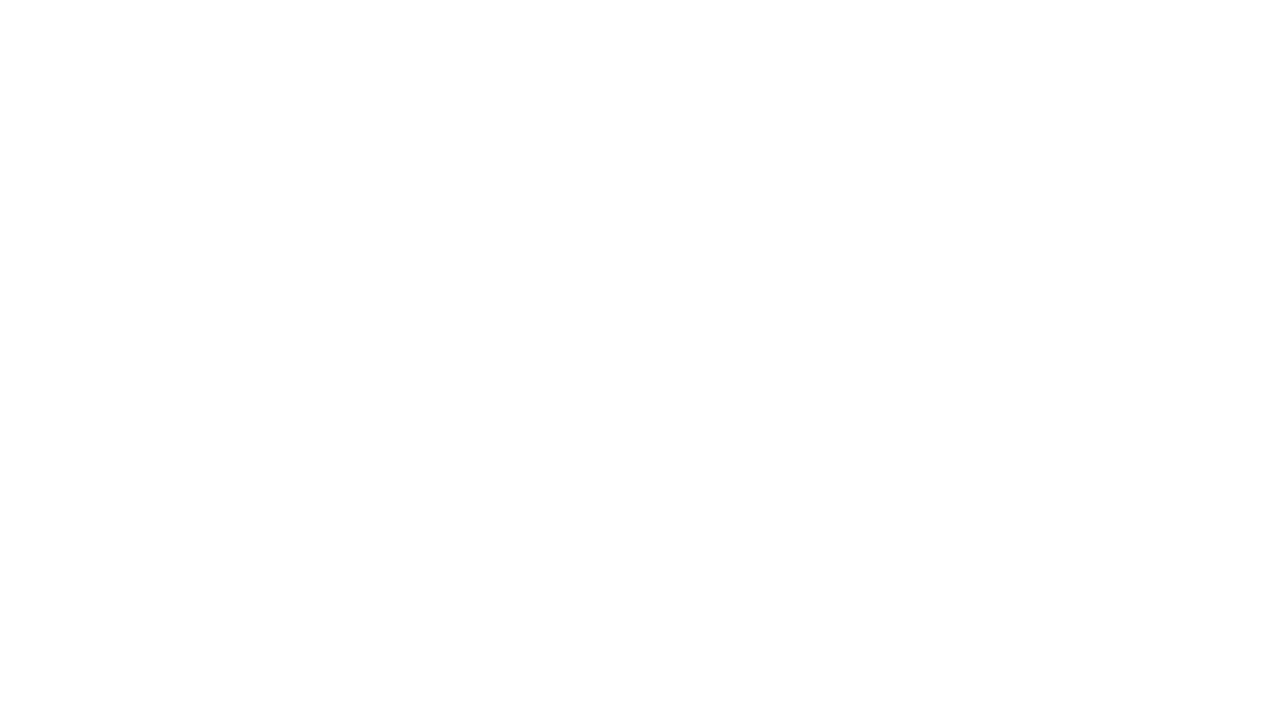

Navigated back to previous page using browser back button
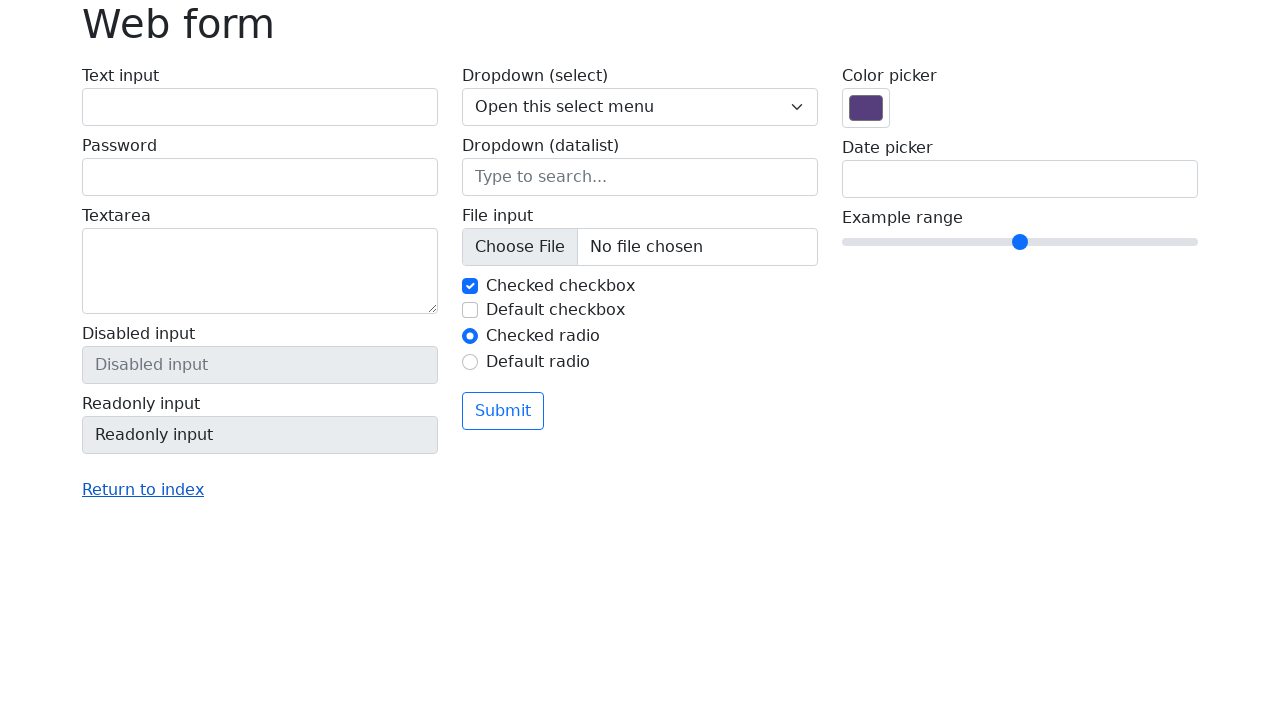

Navigated forward using browser forward button
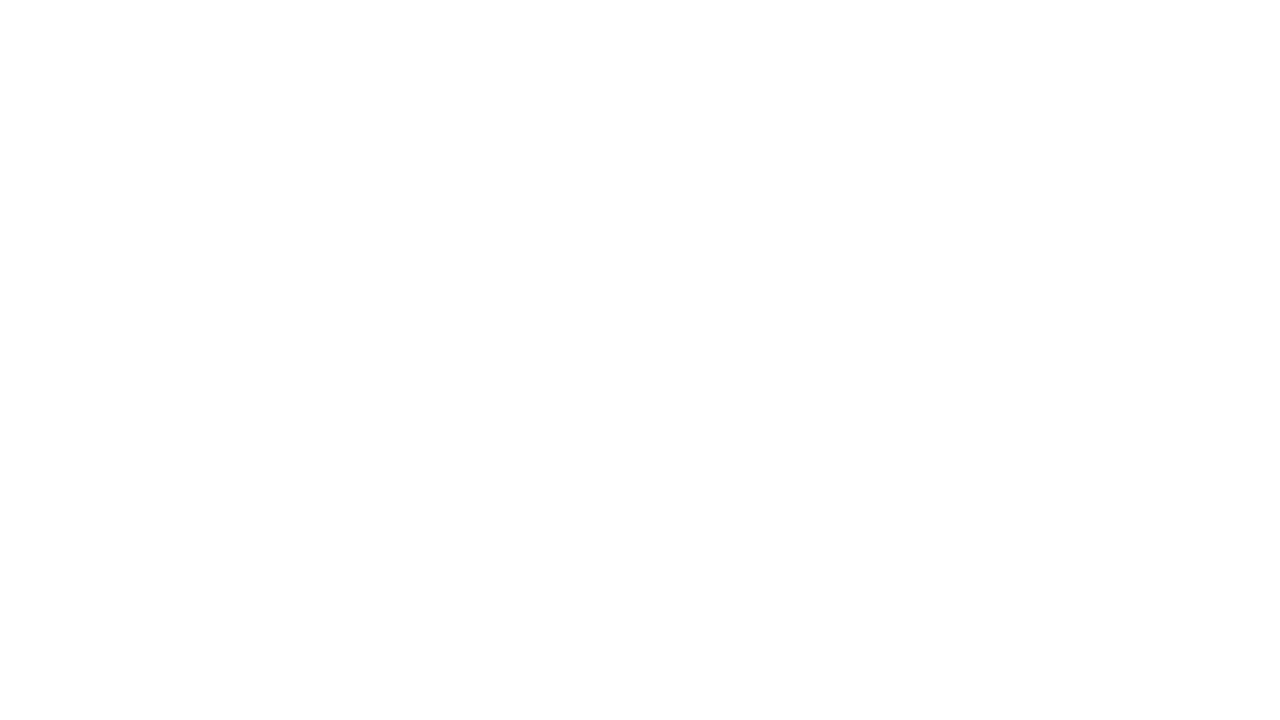

Navigated back to previous page again using browser back button
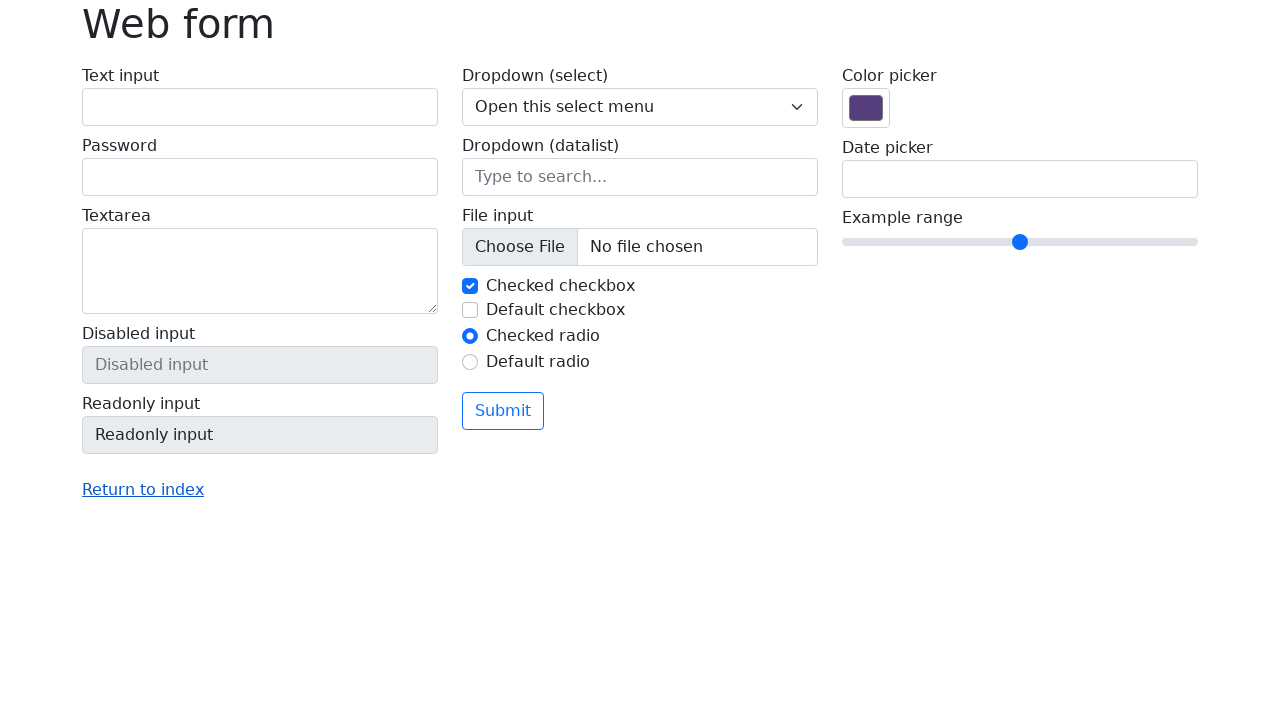

Refreshed the current page
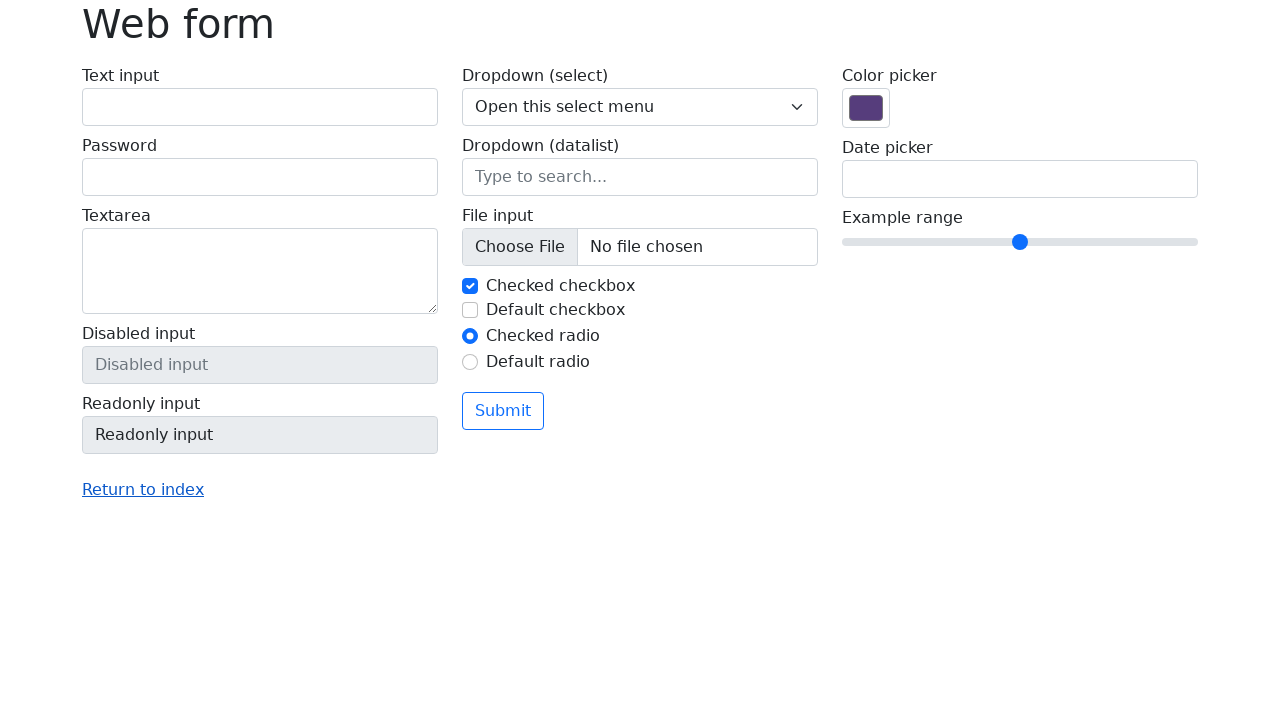

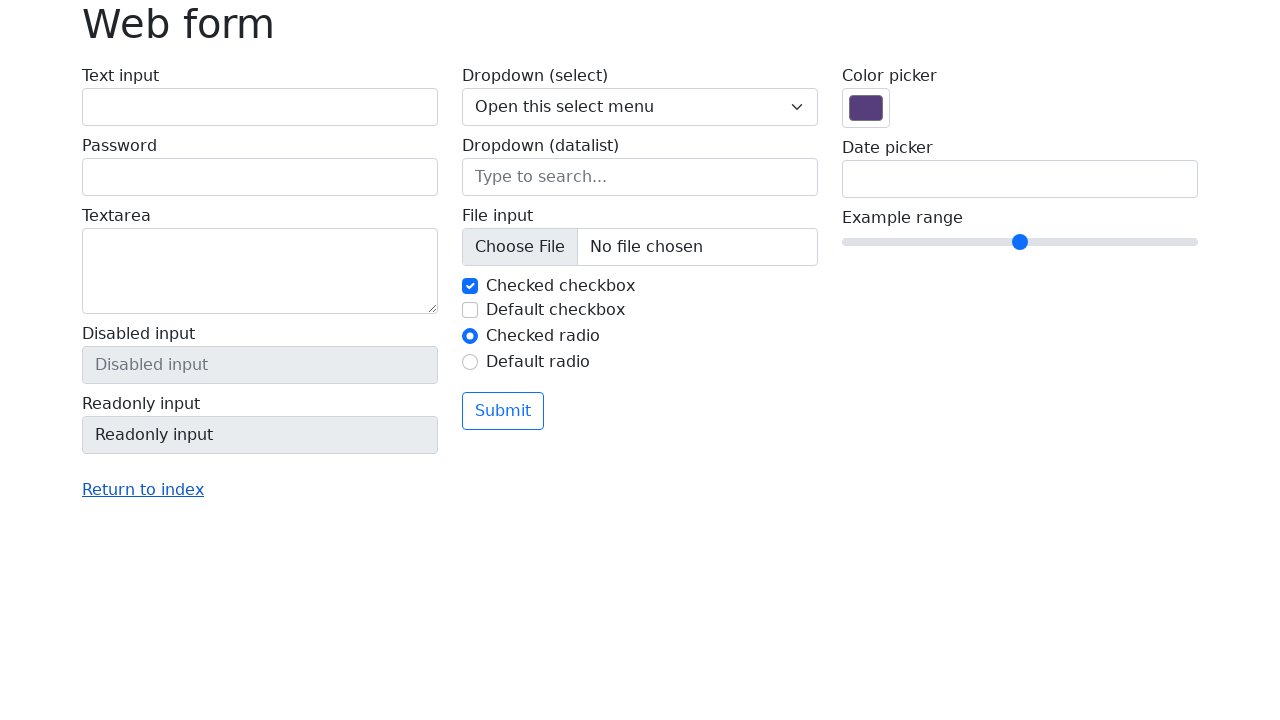